Tests the Use tab functionality by clicking on it and verifying it becomes visible/active

Starting URL: https://demoqa.com/tabs

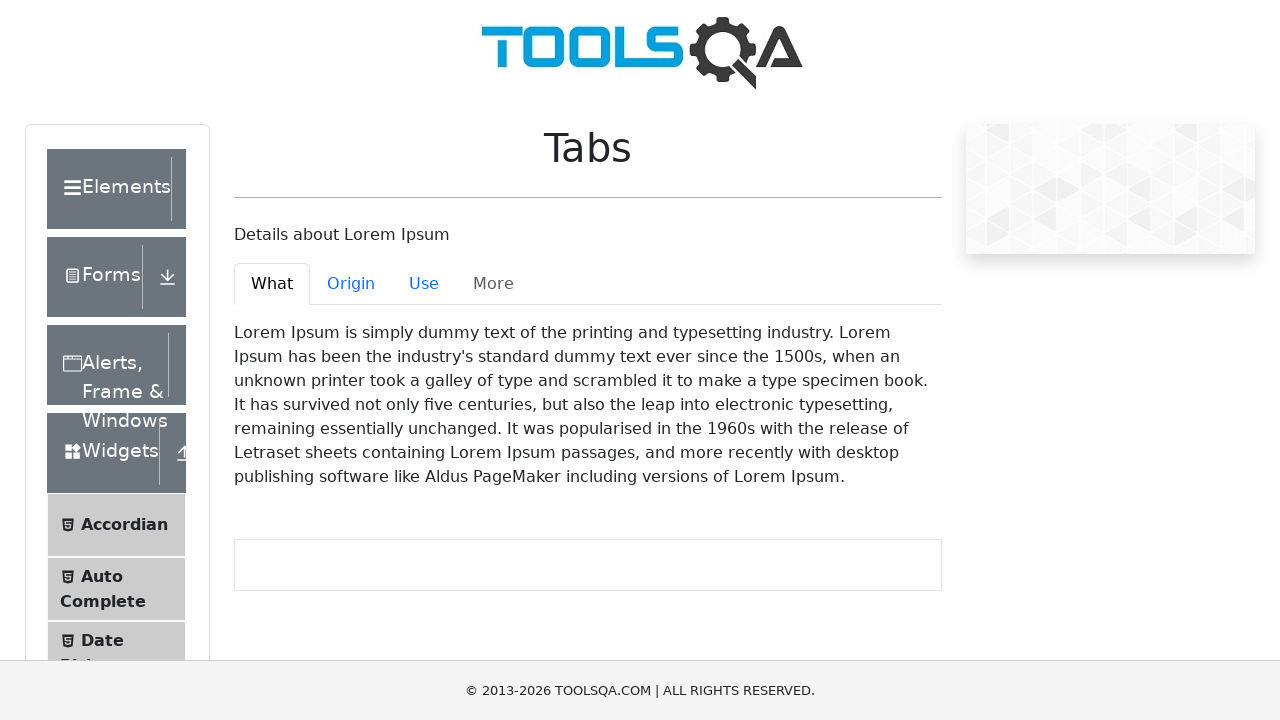

Scrolled down 300 pixels to ensure tabs are visible
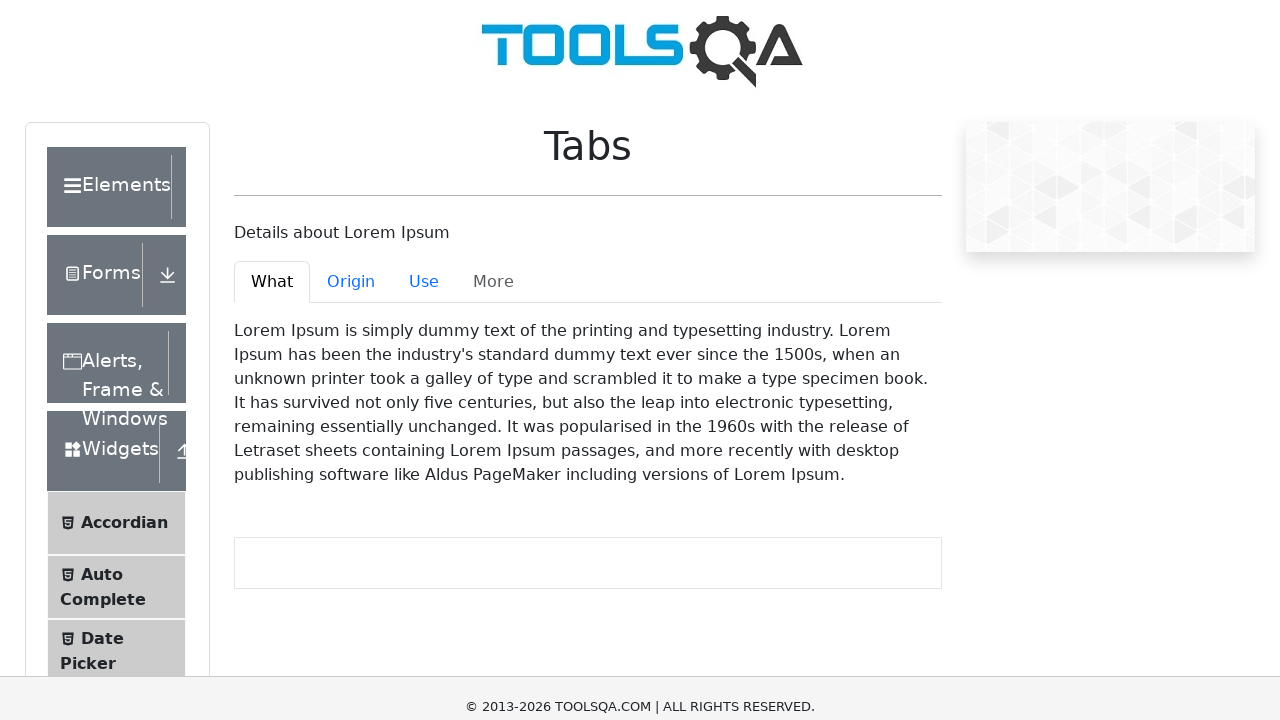

Clicked on the Use tab at (424, 2) on #demo-tab-use
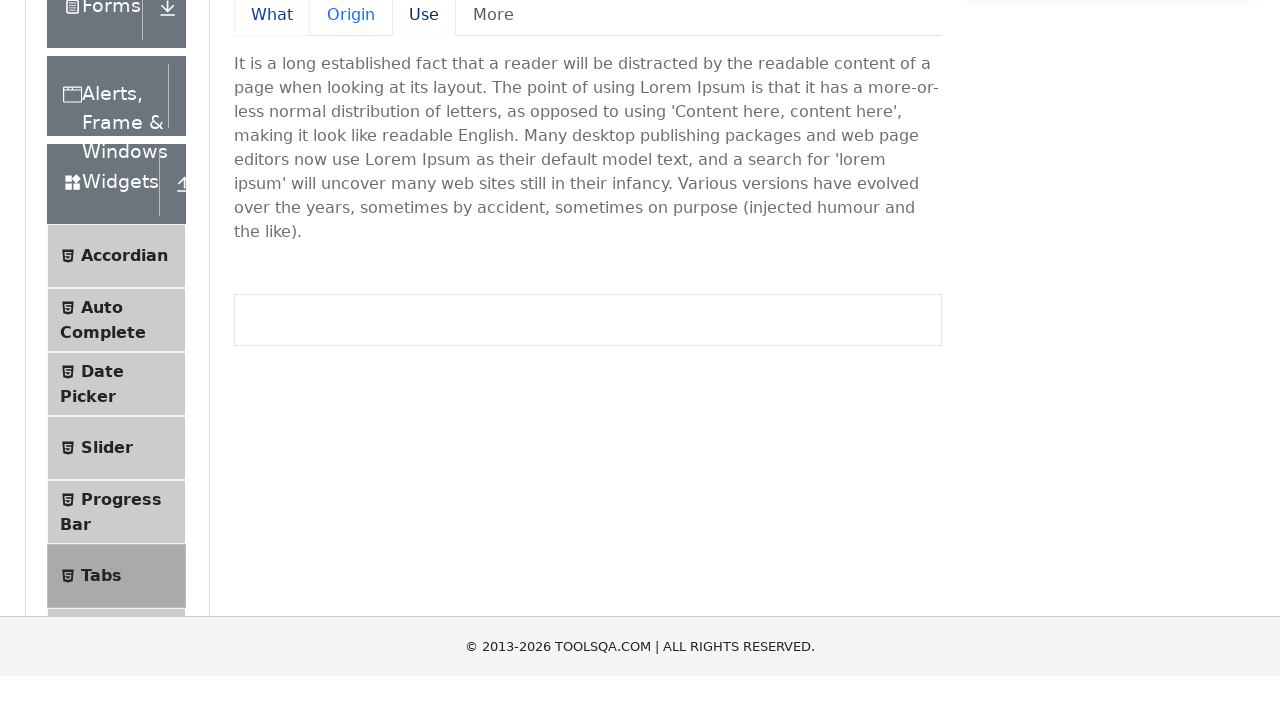

Verified the Use tab is visible and active
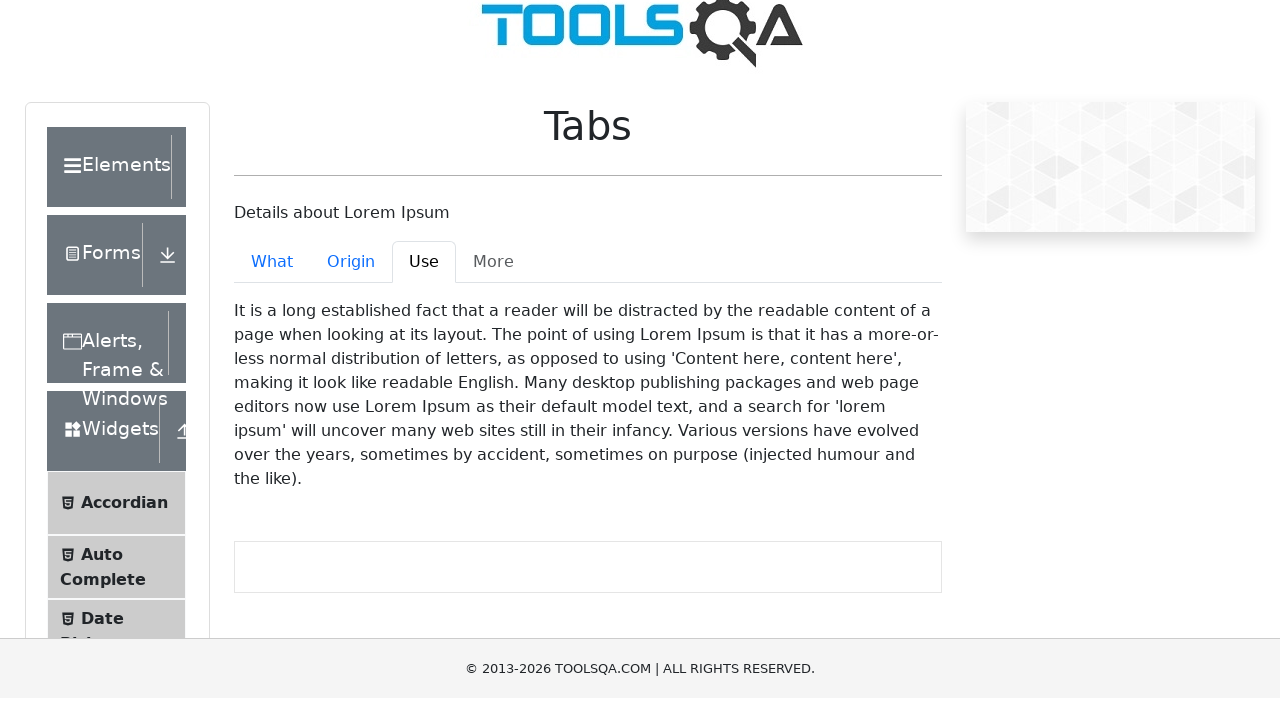

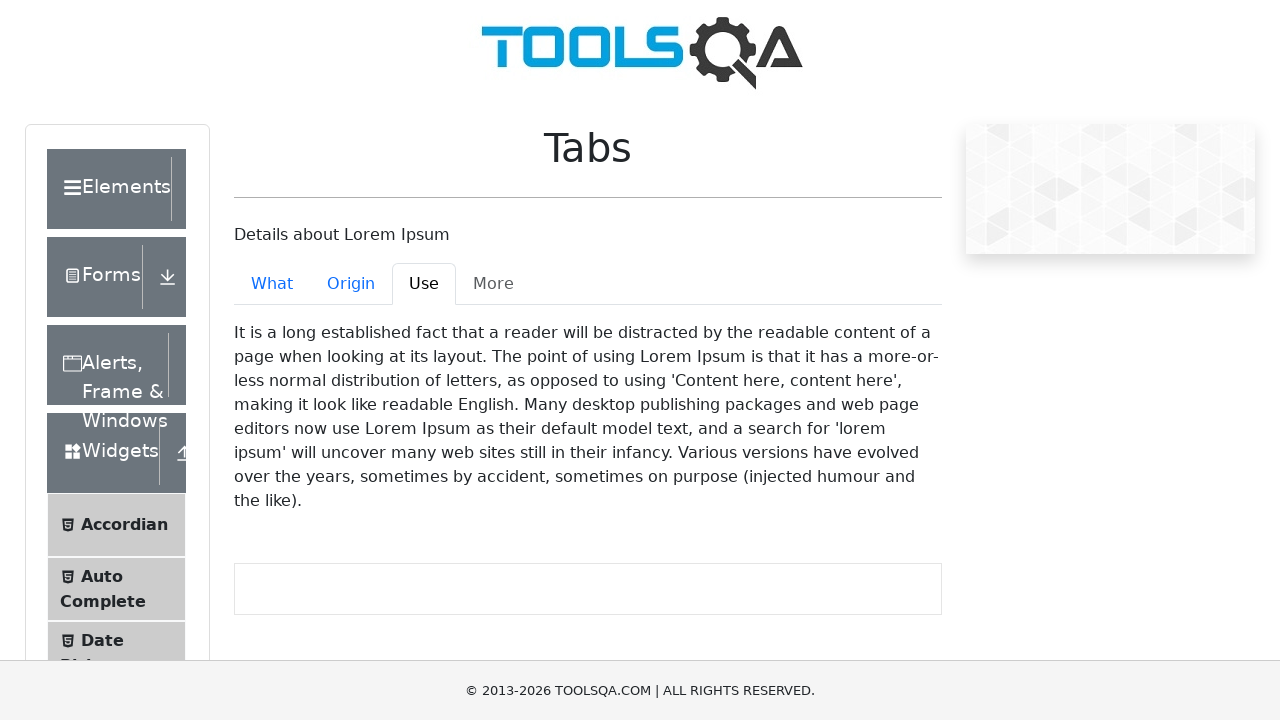